Tests the Round Trip button functionality on a car rental website by clicking it and verifying it is displayed and enabled

Starting URL: https://www.savaari.com/

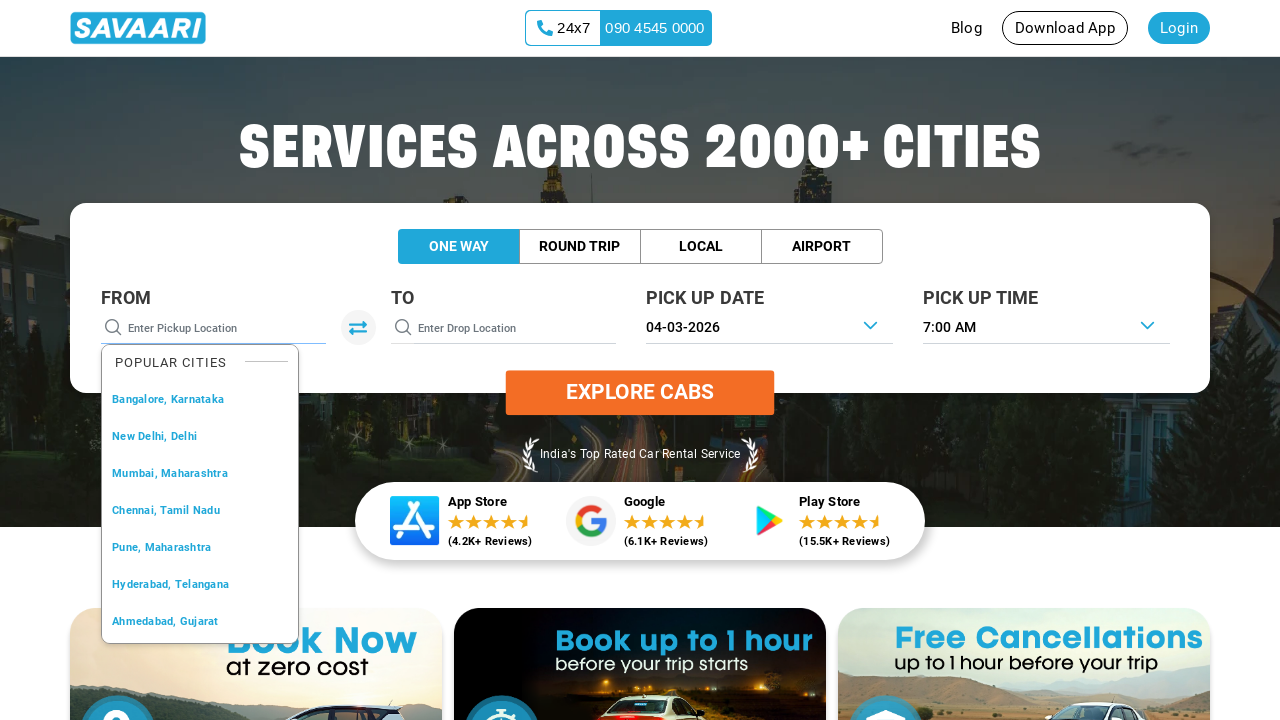

Clicked the Round Trip button on car rental website at (580, 247) on button:has-text('Round Trip')
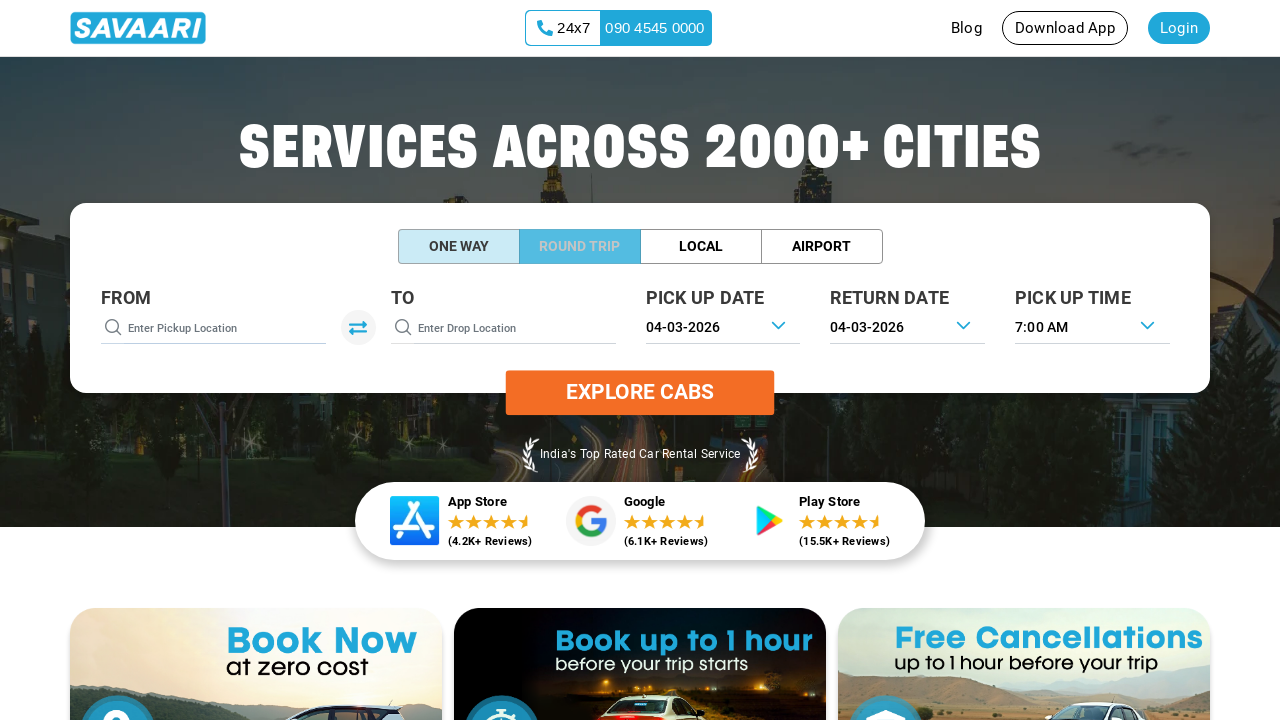

Waited for Round Trip button to be visible
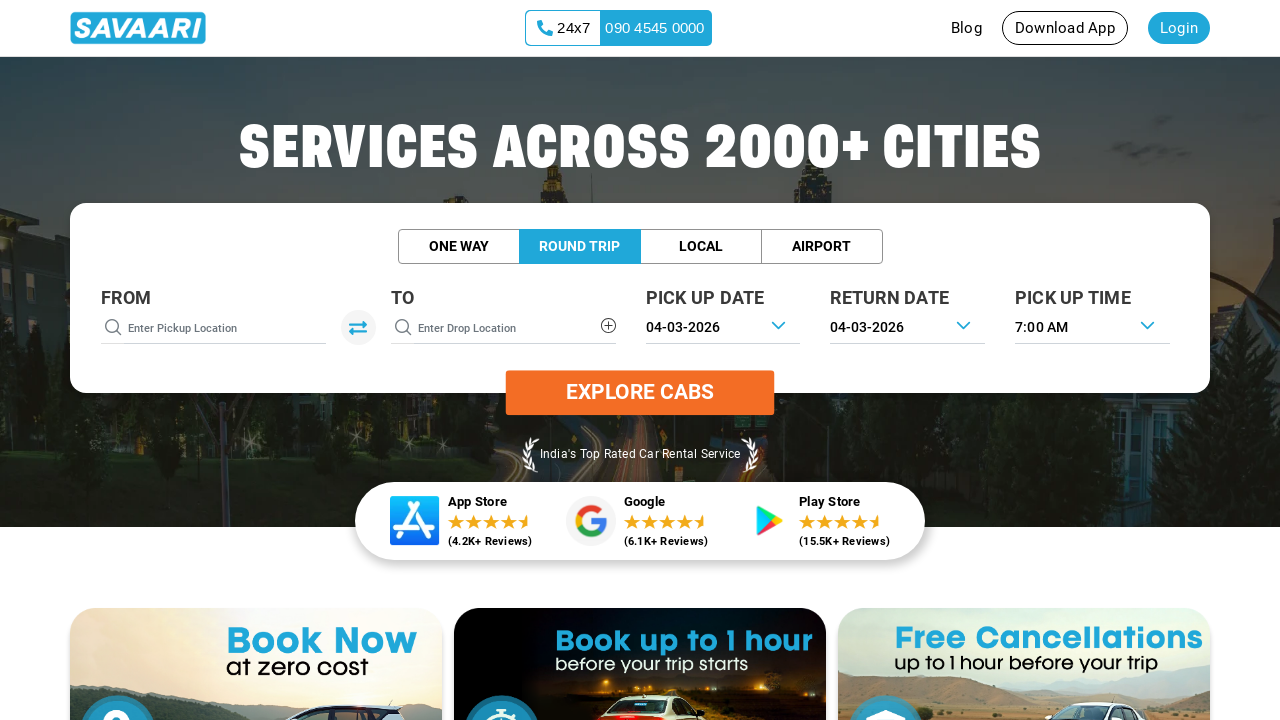

Asserted that Round Trip button is visible
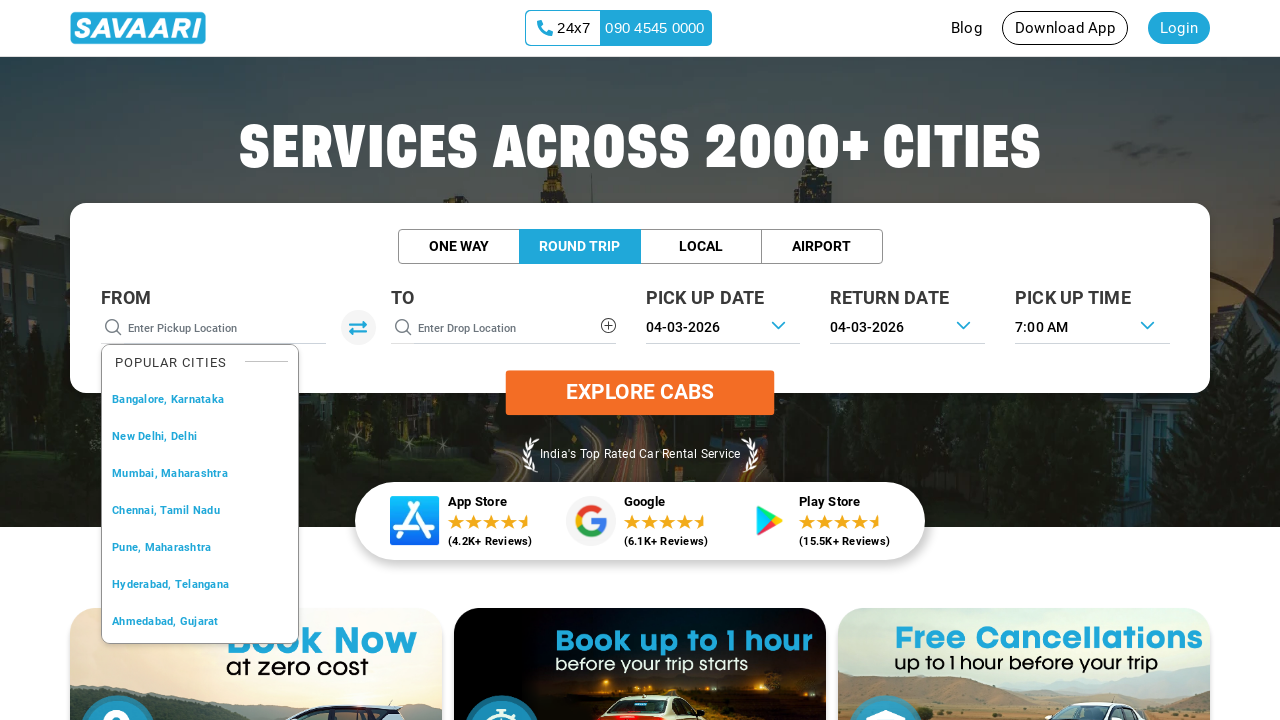

Asserted that Round Trip button is enabled
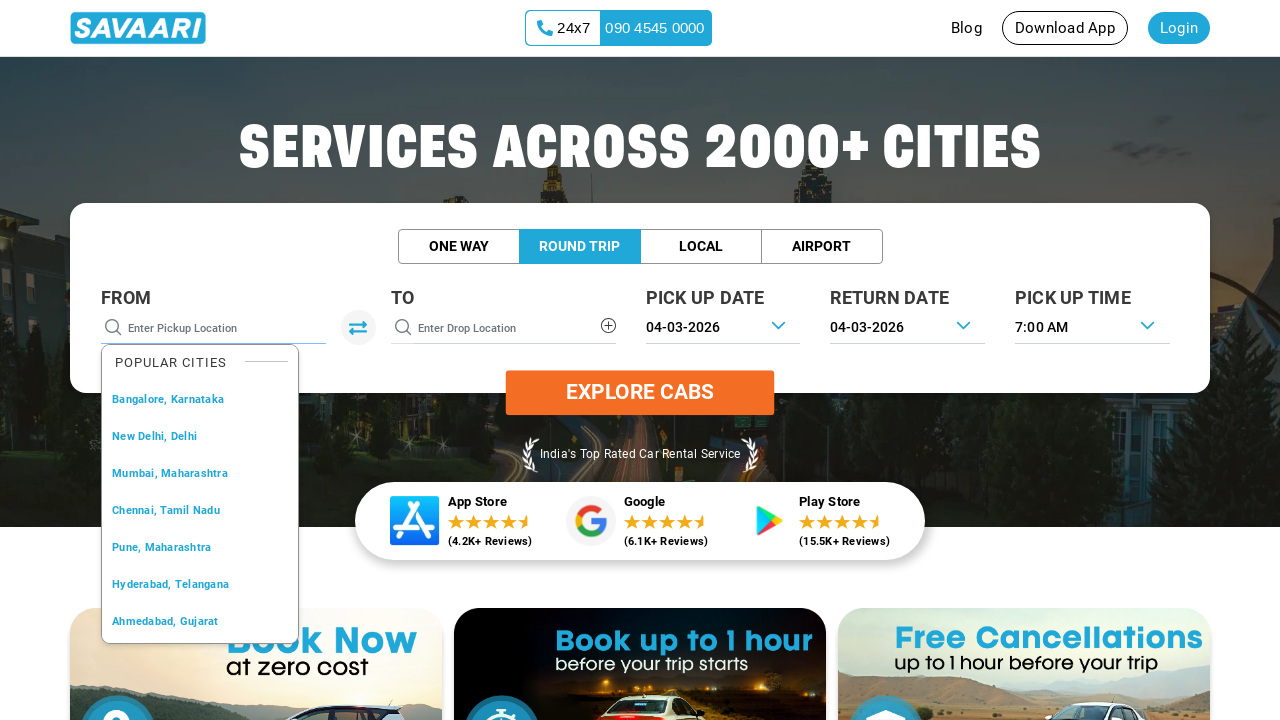

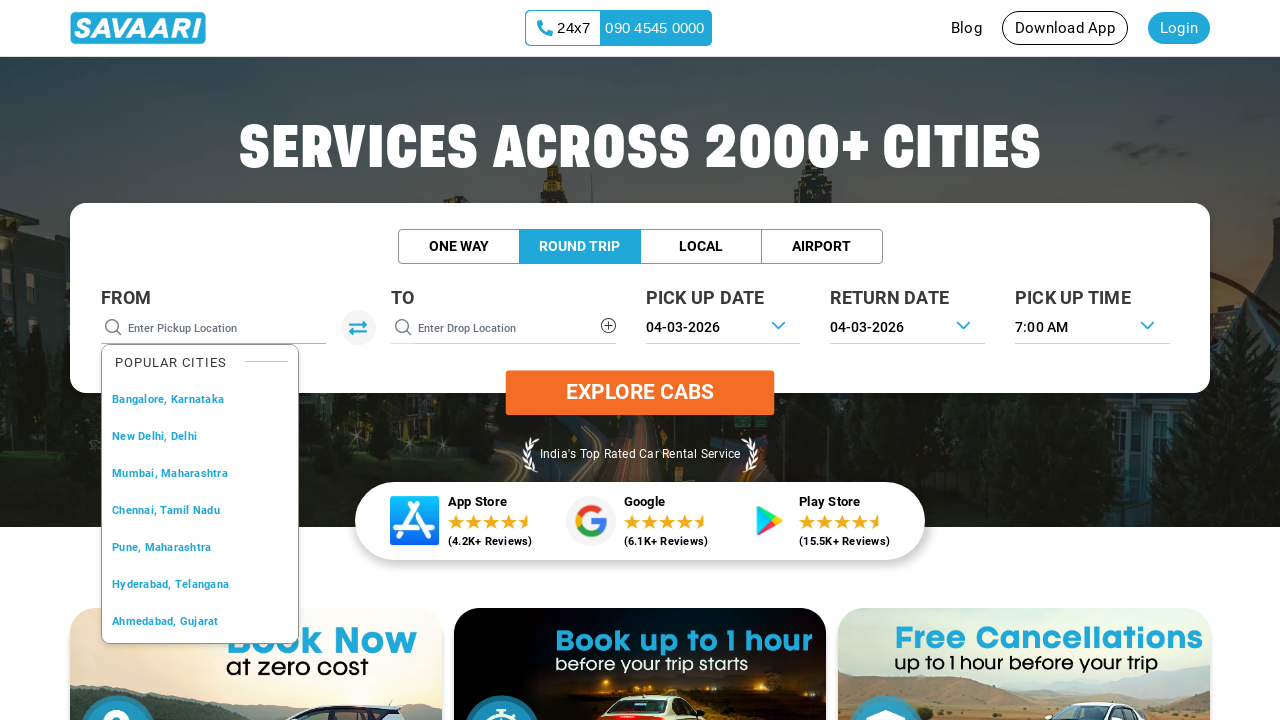